Navigates to the TVS Motor website and verifies the page loads by checking the current URL against an expected value.

Starting URL: https://www.tvsmotor.com/

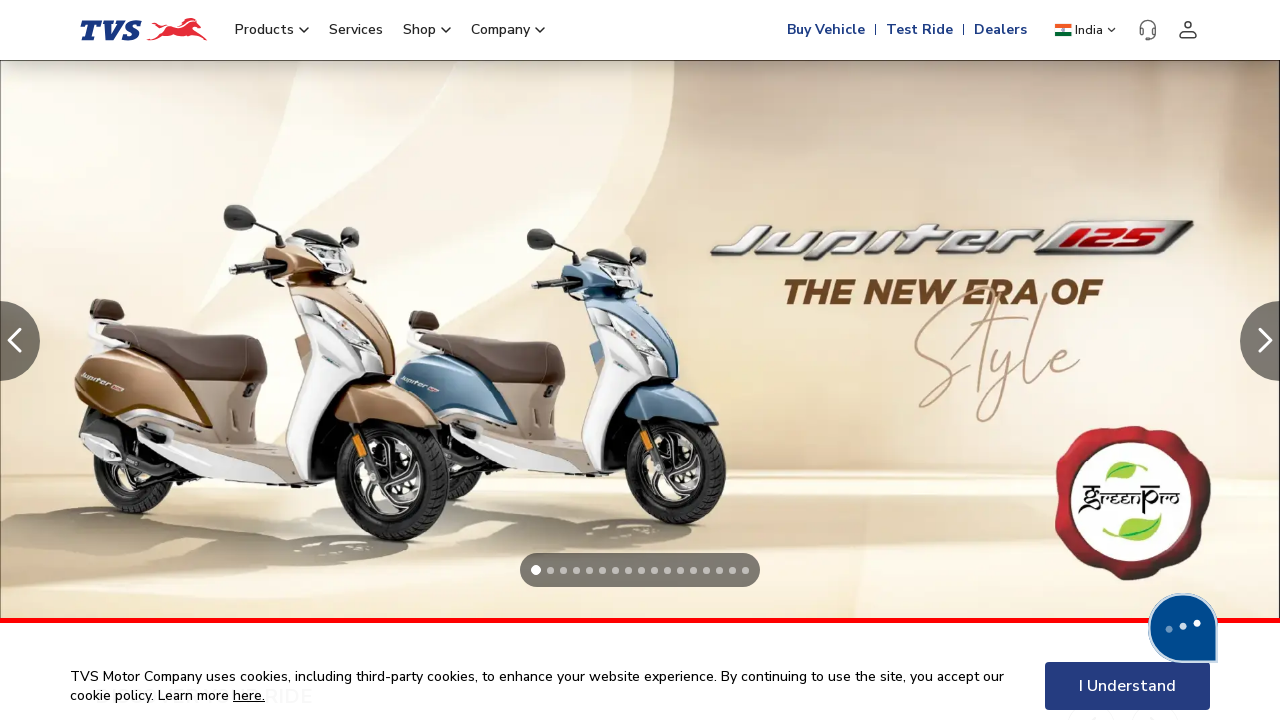

Waited for page to reach domcontentloaded state
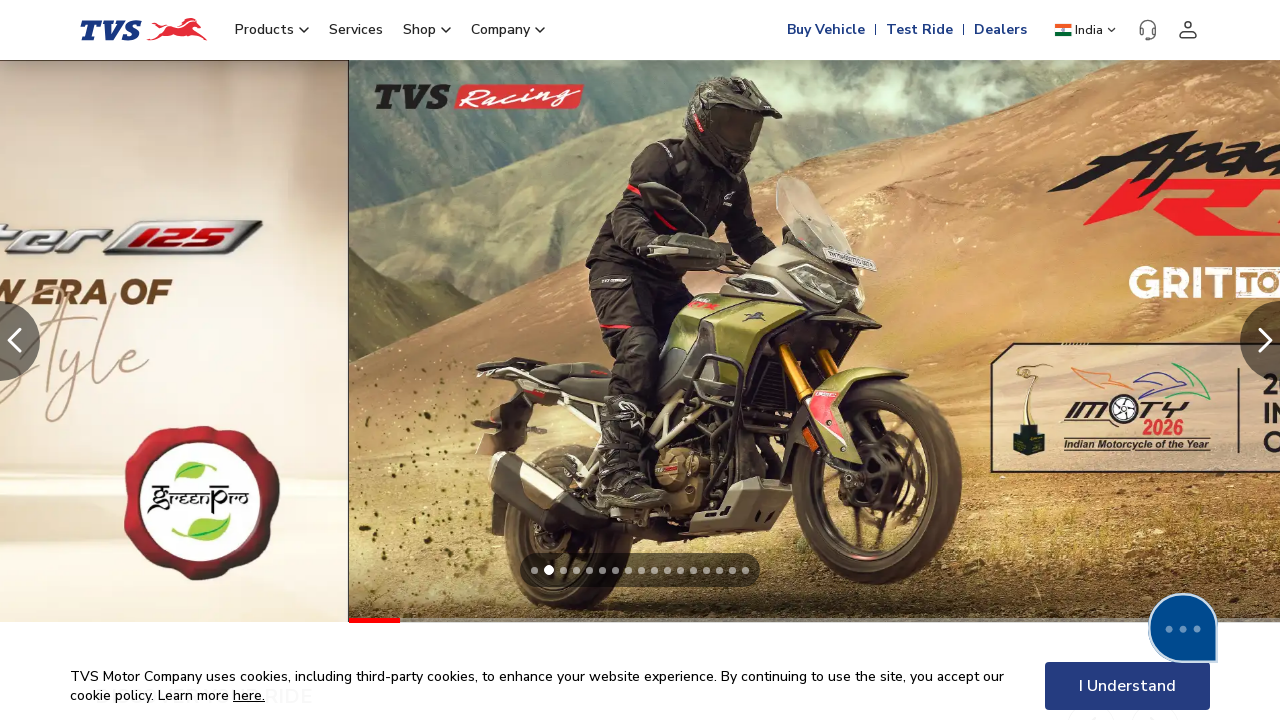

Retrieved current URL from page
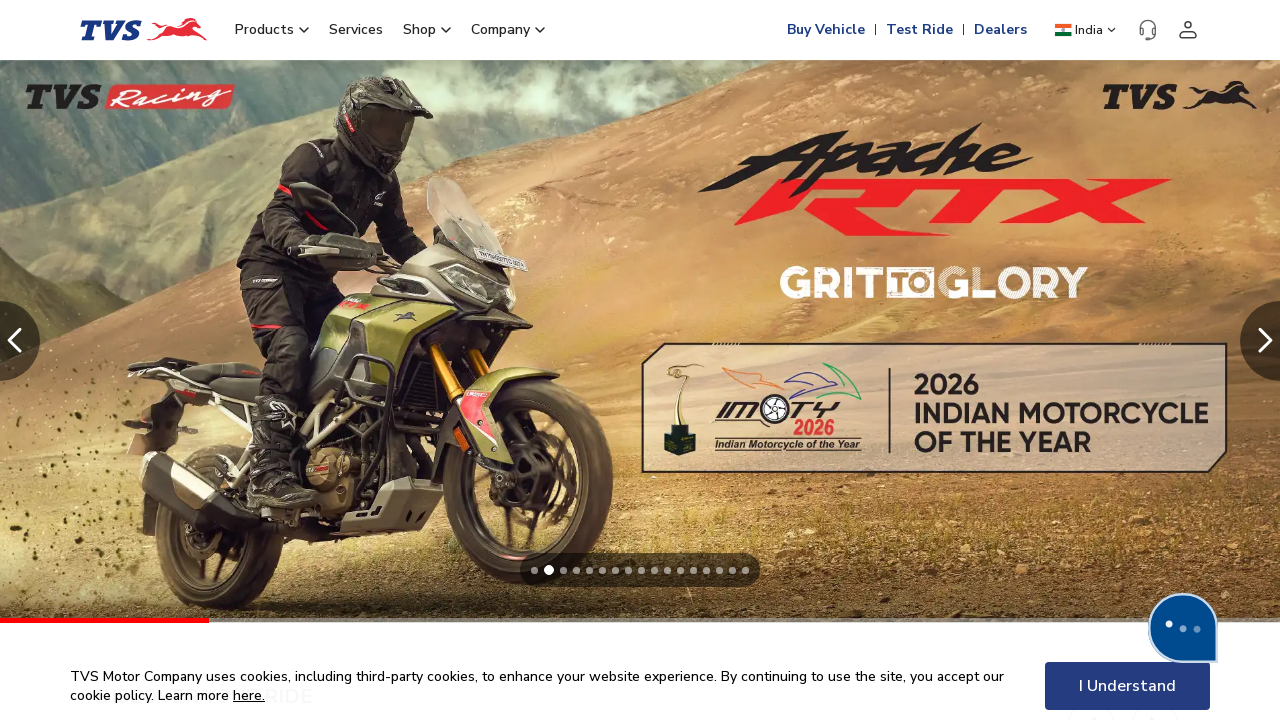

Verified page URL contains 'tvsmotor.com' - Current URL: https://www.tvsmotor.com/
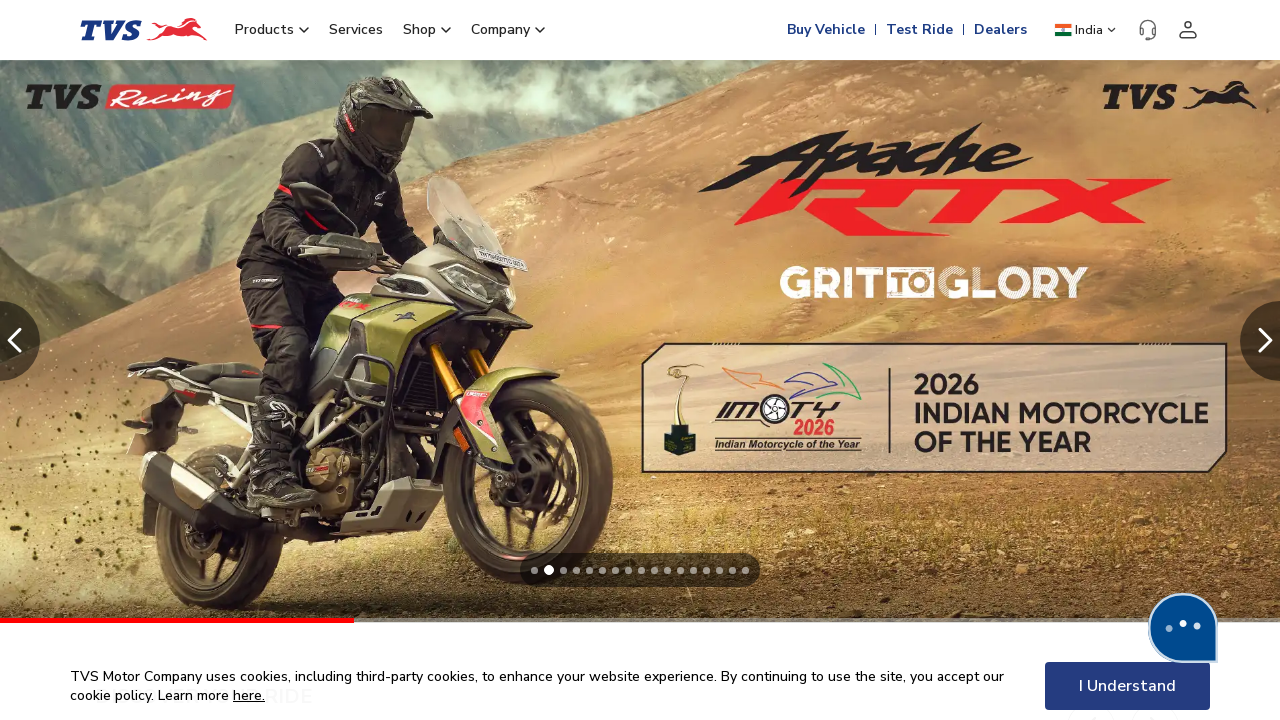

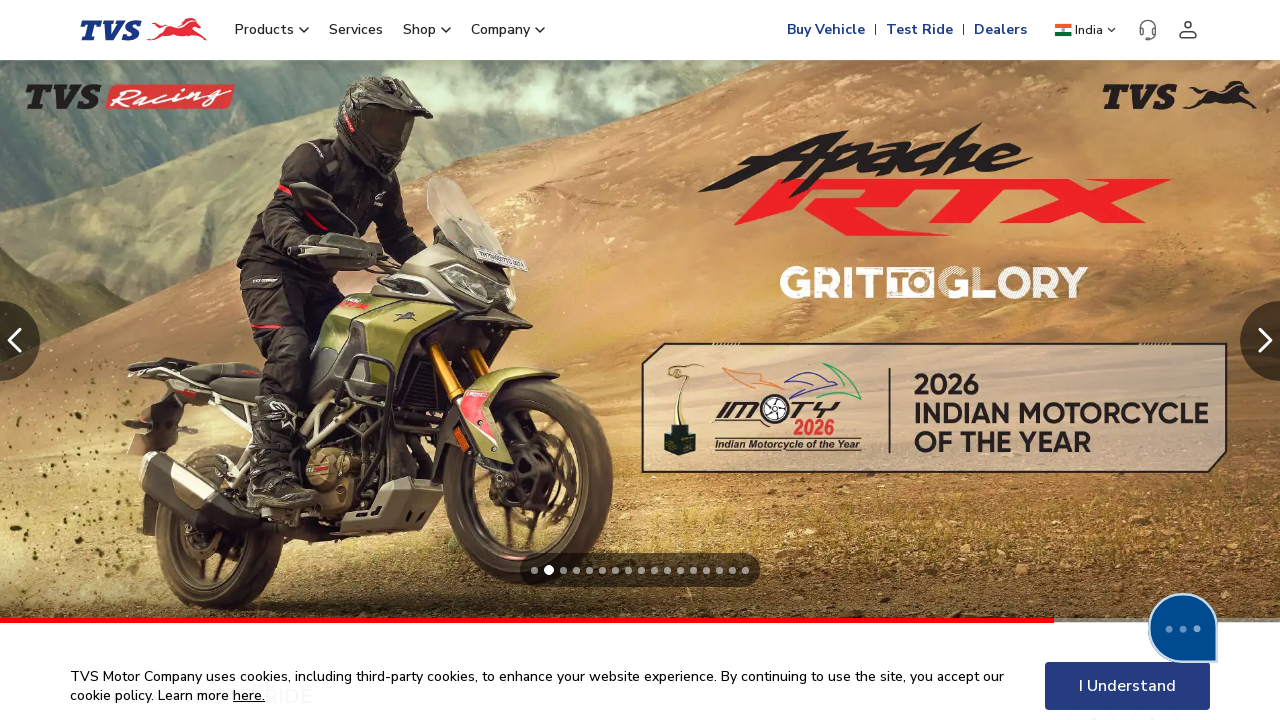